Tests navigation through a food ordering website by selecting a cuisine category (North Indian), selecting order type, and clicking on a menu item (MIX VEG. GRILLED)

Starting URL: http://eatanceweb.eatanceapp.com/

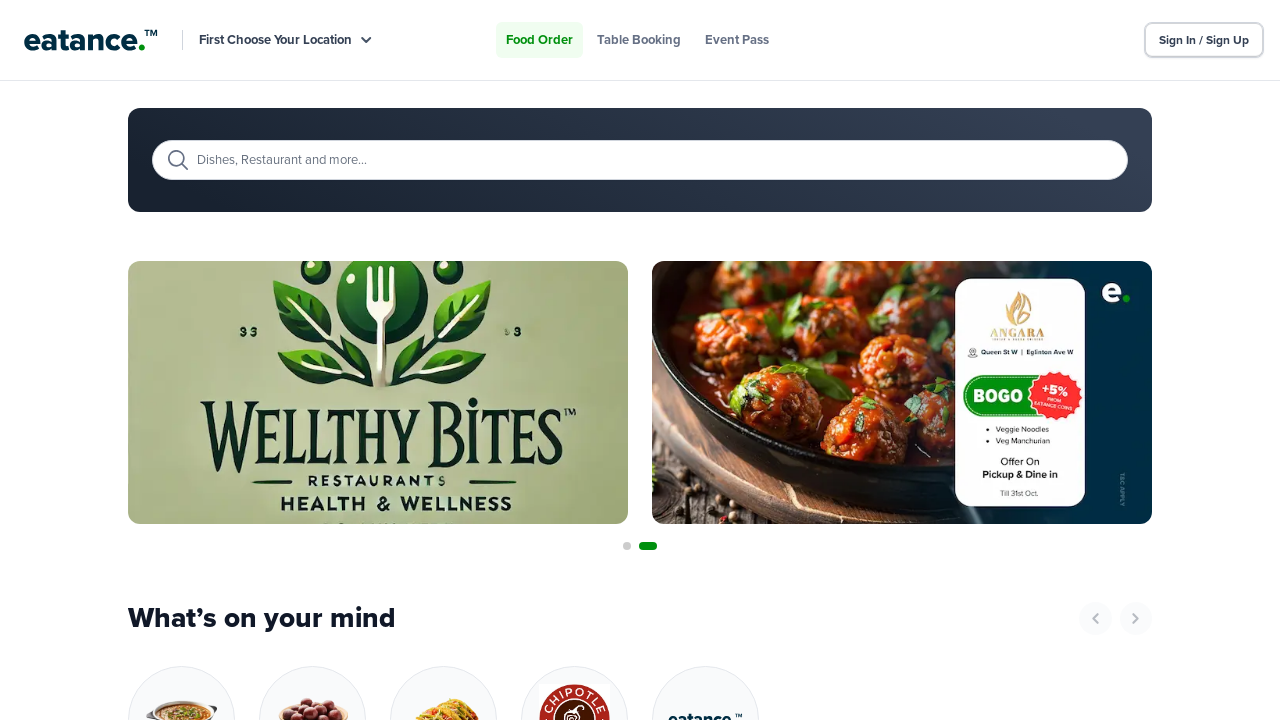

Clicked on North Indian cuisine category at (182, 649) on internal:role=link[name="North Indian North Indian"i]
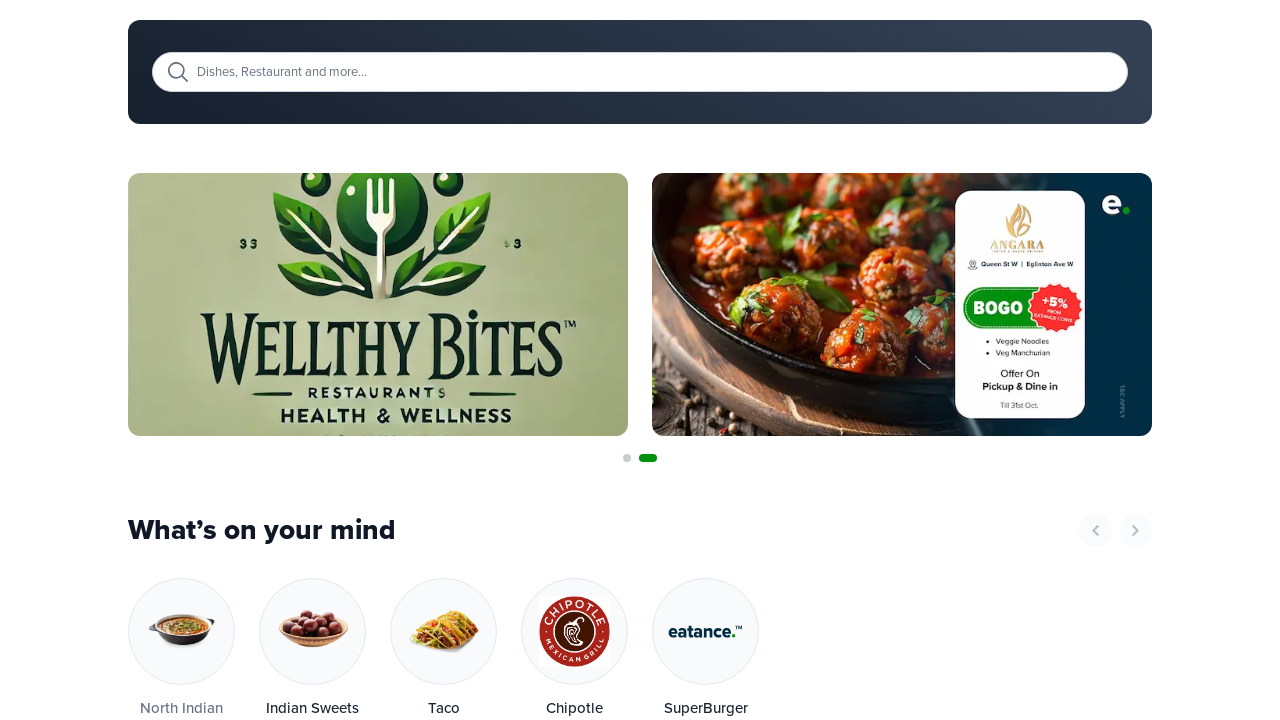

Clicked on Pick Up/Dine In order type option at (283, 557) on internal:text="Pick UpDine In AMD"i
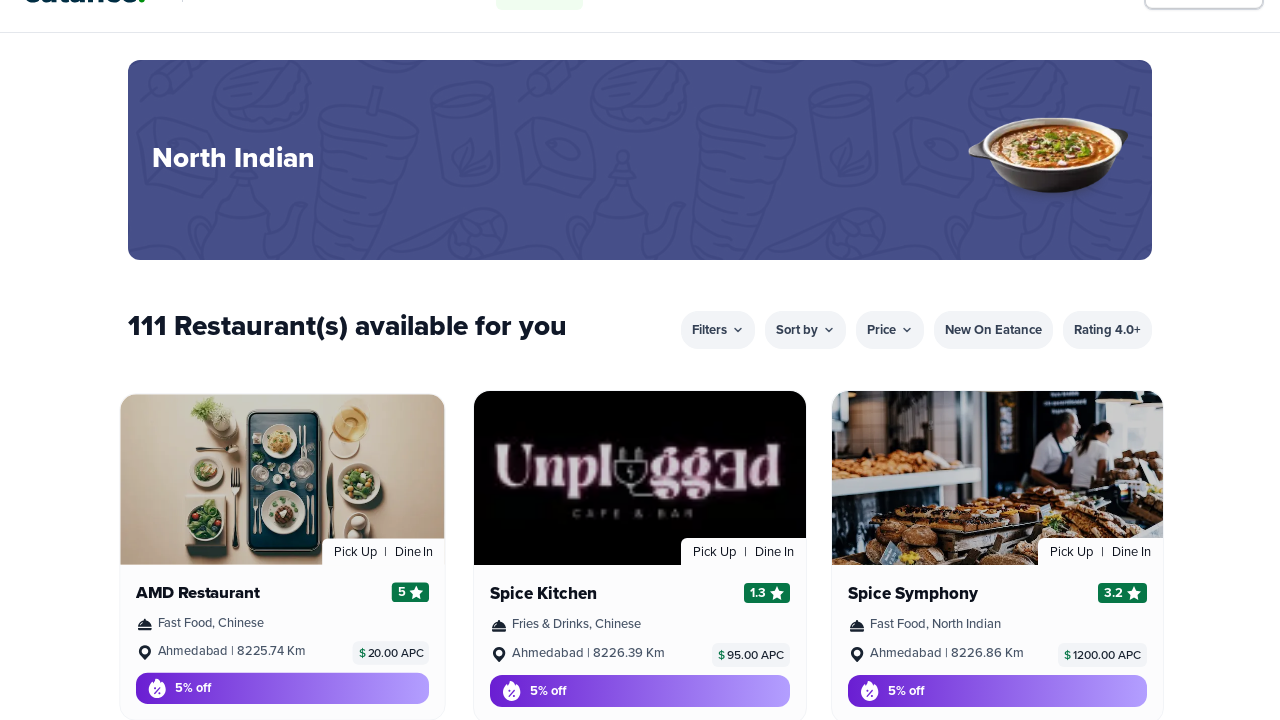

Clicked on MIX VEG. GRILLED menu item at (678, 360) on internal:role=heading[name="MIX VEG. GRILLED"i]
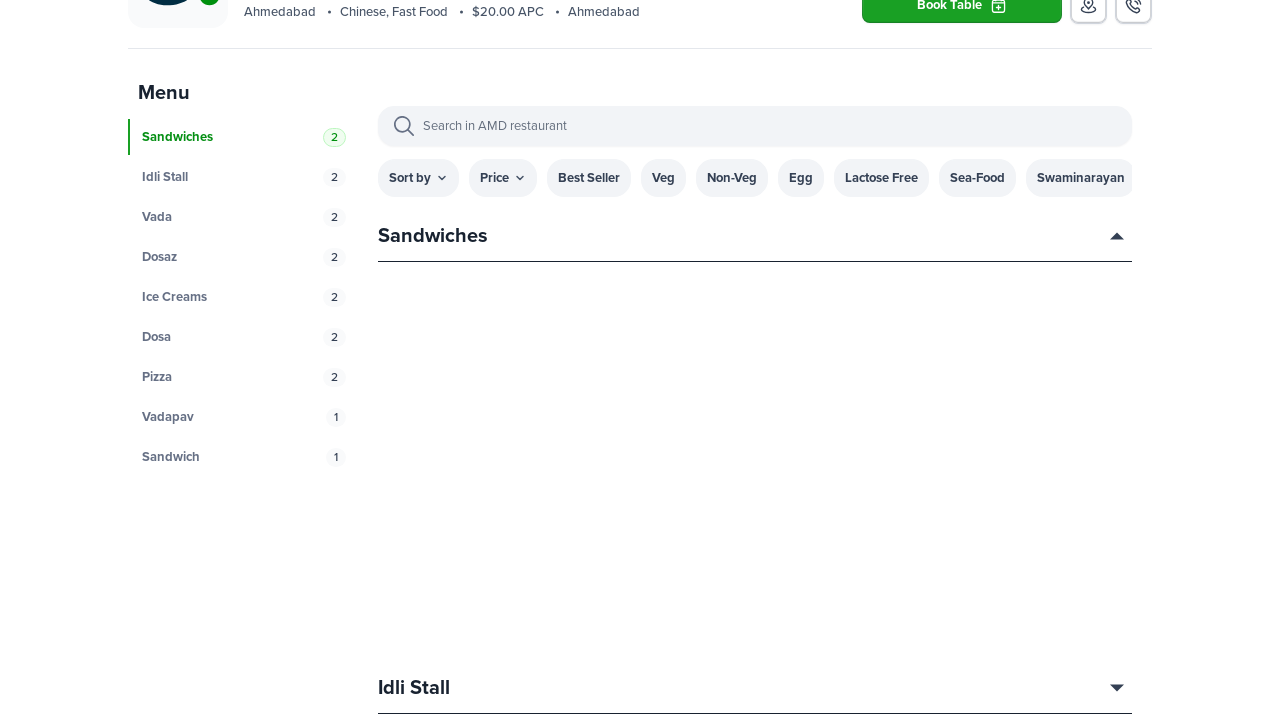

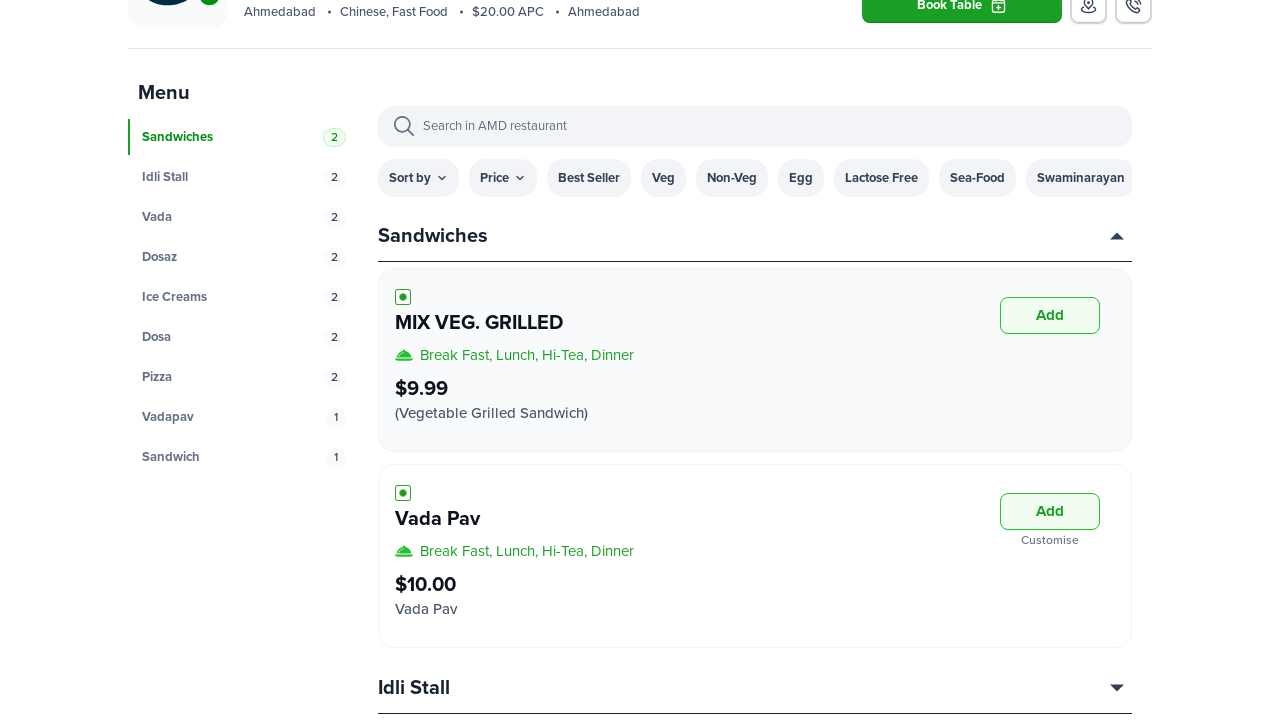